Tests completing all tasks using toggle-all while on the Completed filter.

Starting URL: https://todomvc4tasj.herokuapp.com/

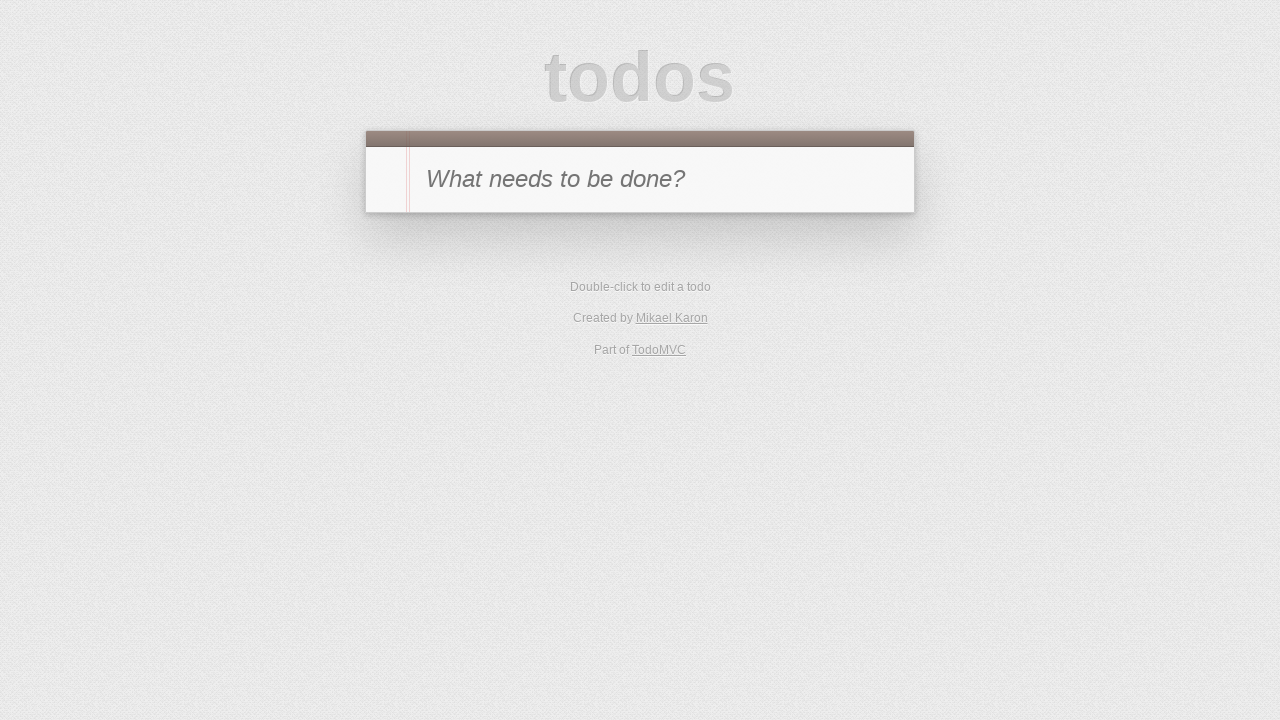

Injected two active tasks into localStorage
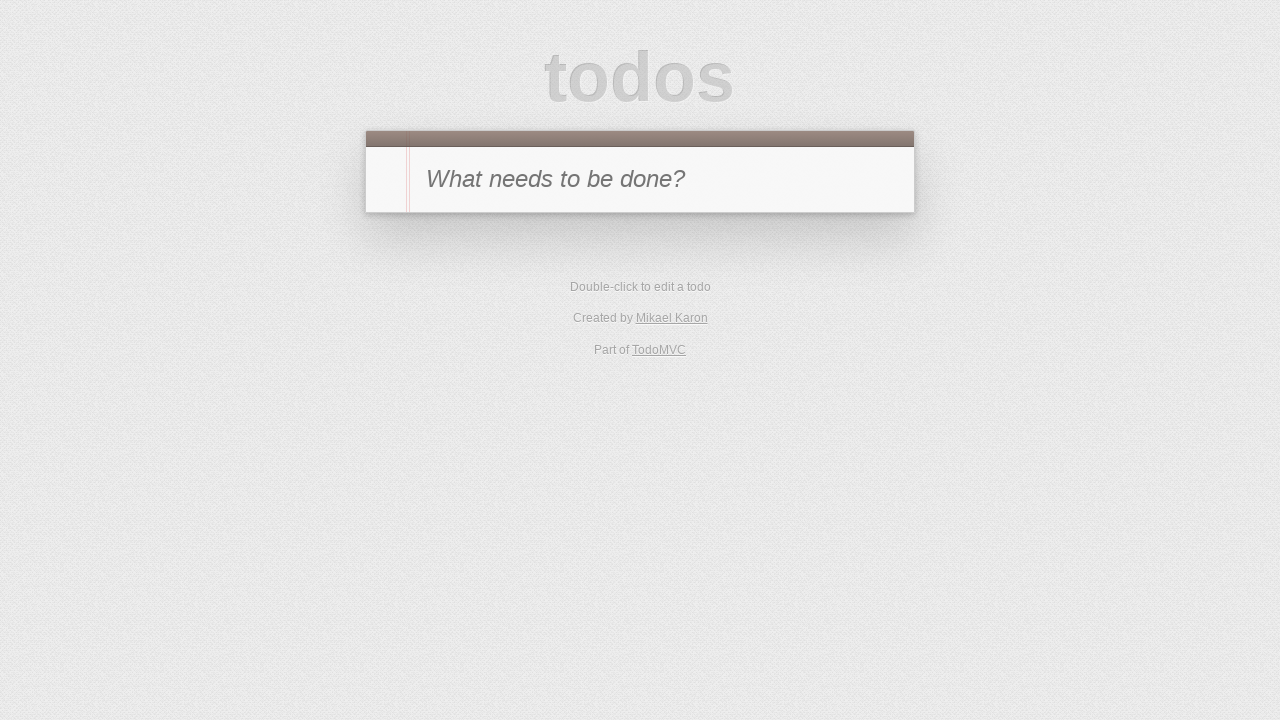

Reloaded the page to load tasks from localStorage
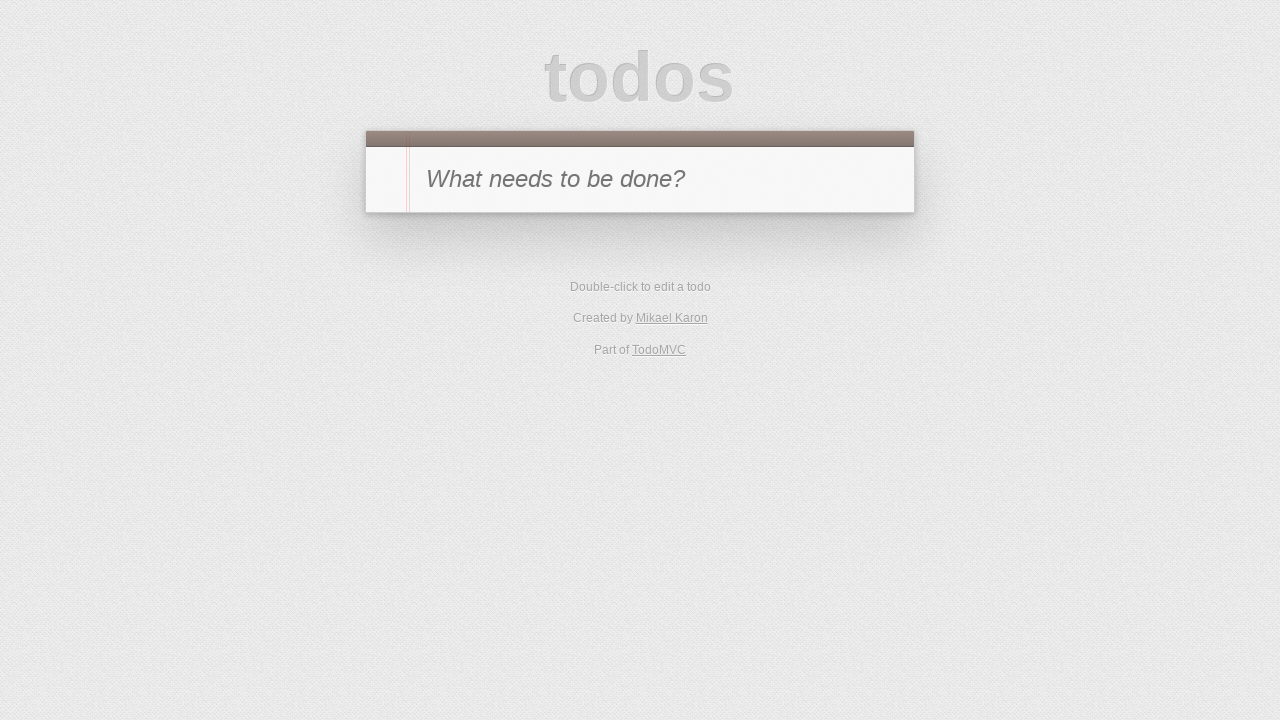

Clicked Completed filter at (676, 351) on text=Completed
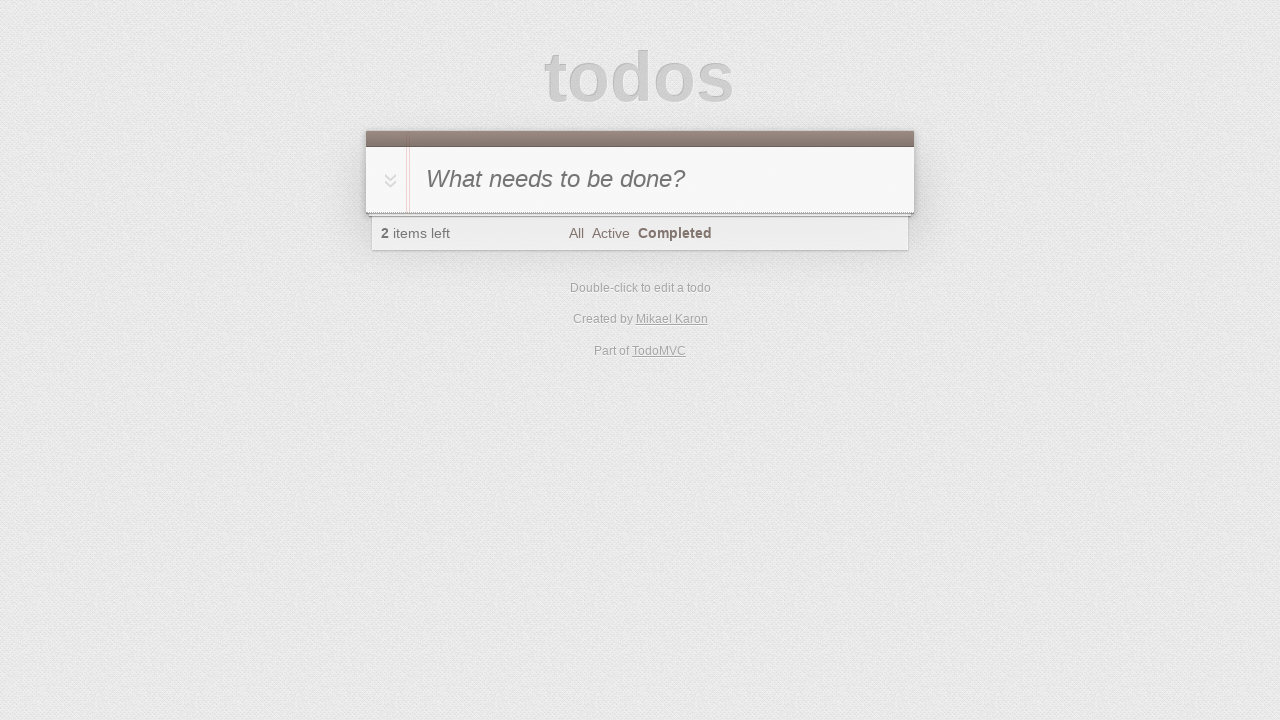

Clicked toggle-all to complete all tasks at (388, 180) on #toggle-all
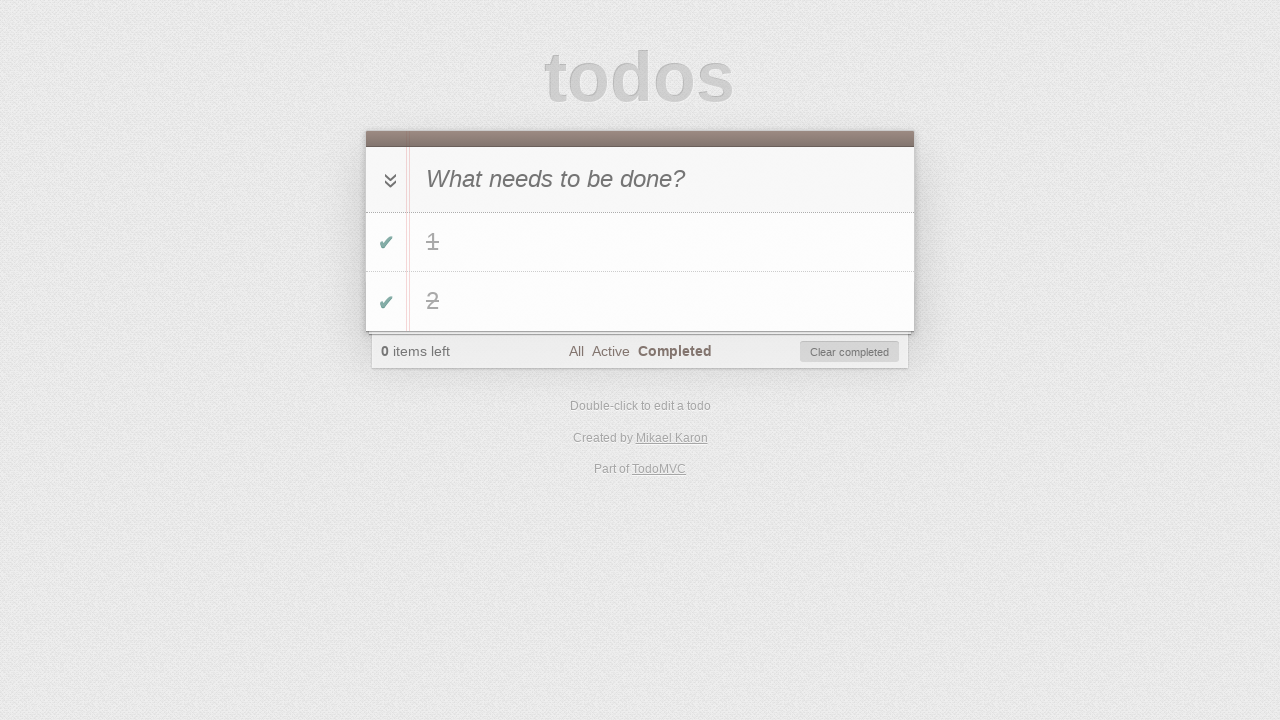

Task '1' appeared in Completed filter
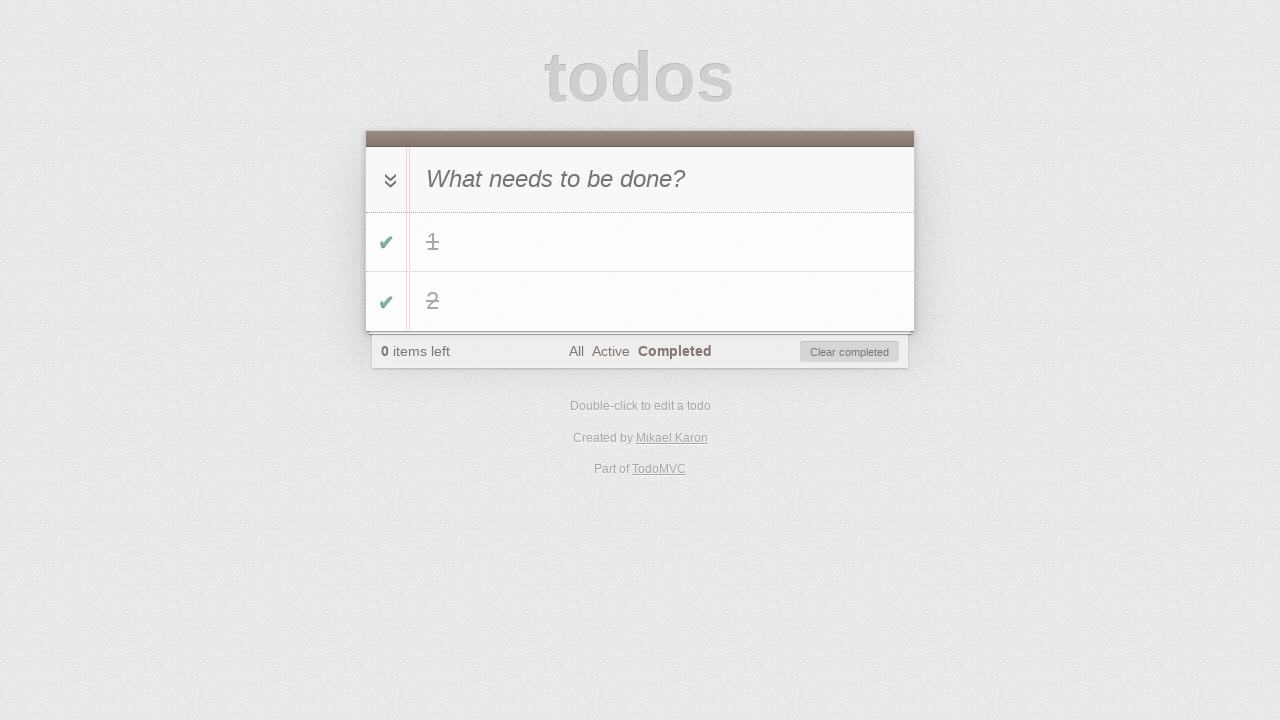

Task '2' appeared in Completed filter
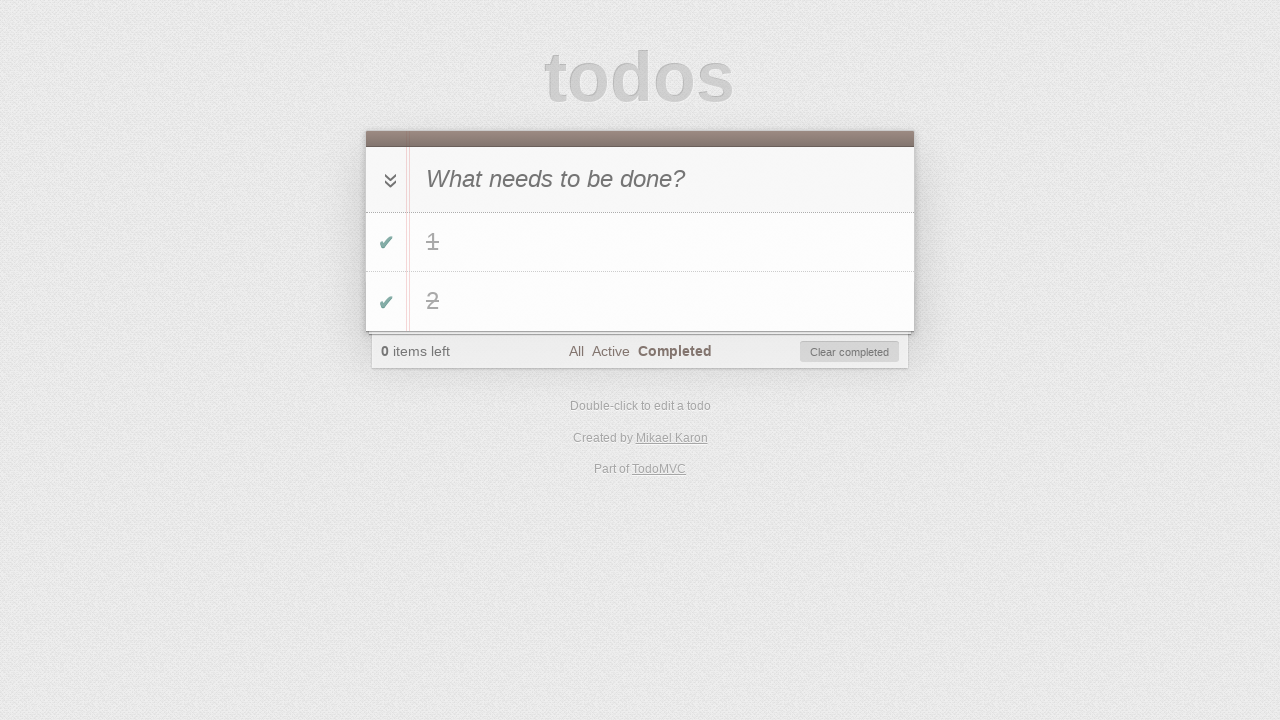

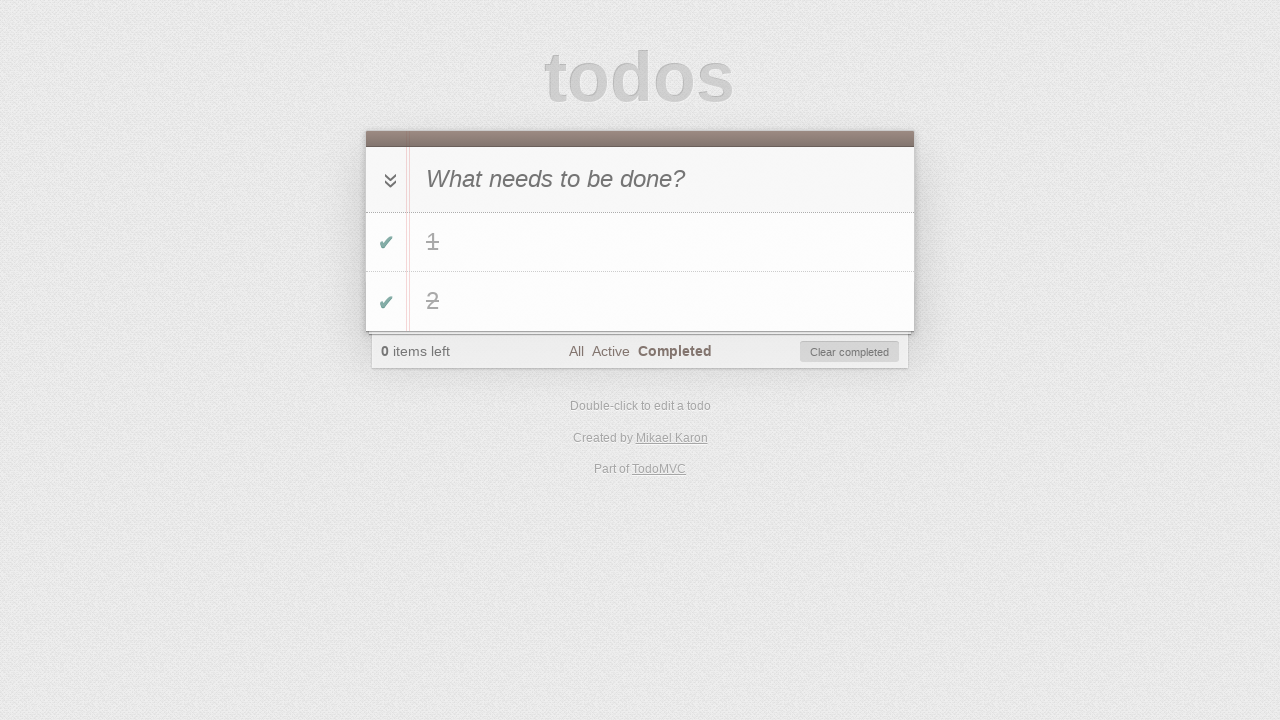